Tests filling the search box on an e-commerce playground site with a test query

Starting URL: https://ecommerce-playground.lambdatest.io/

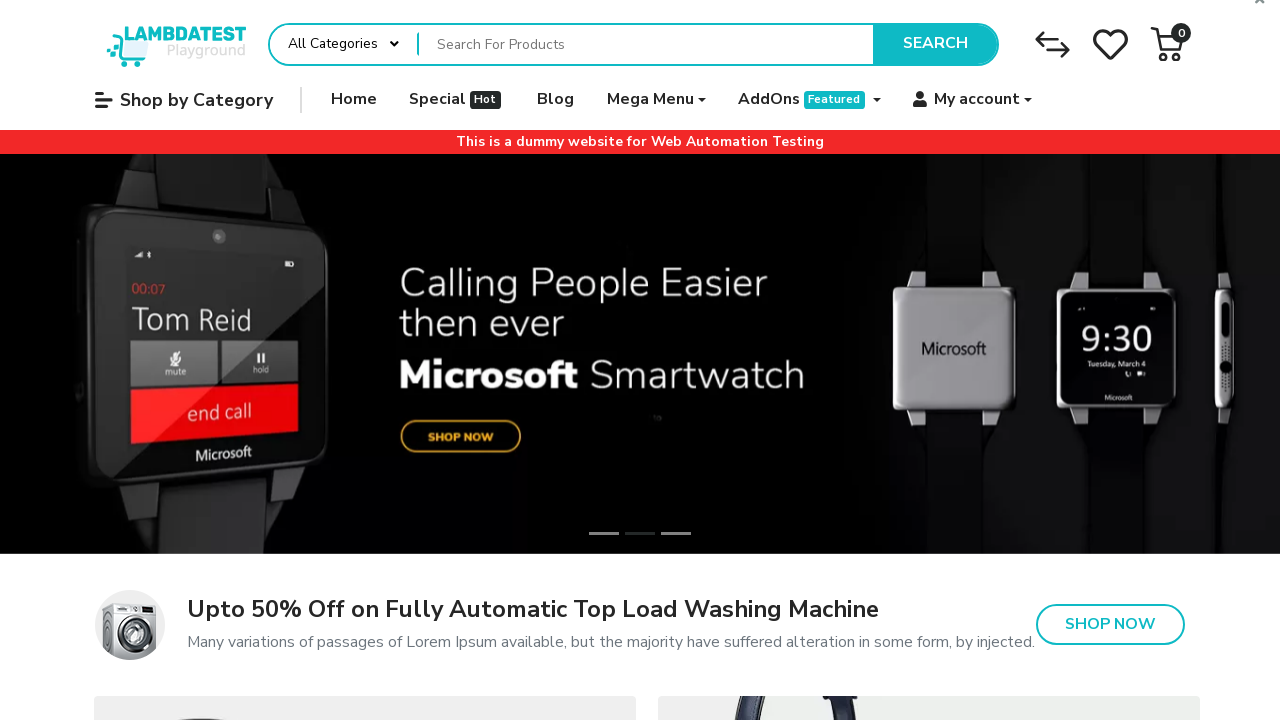

Filled search box with 'test compare screenshot' on internal:role=textbox[name="Search For Products"i]
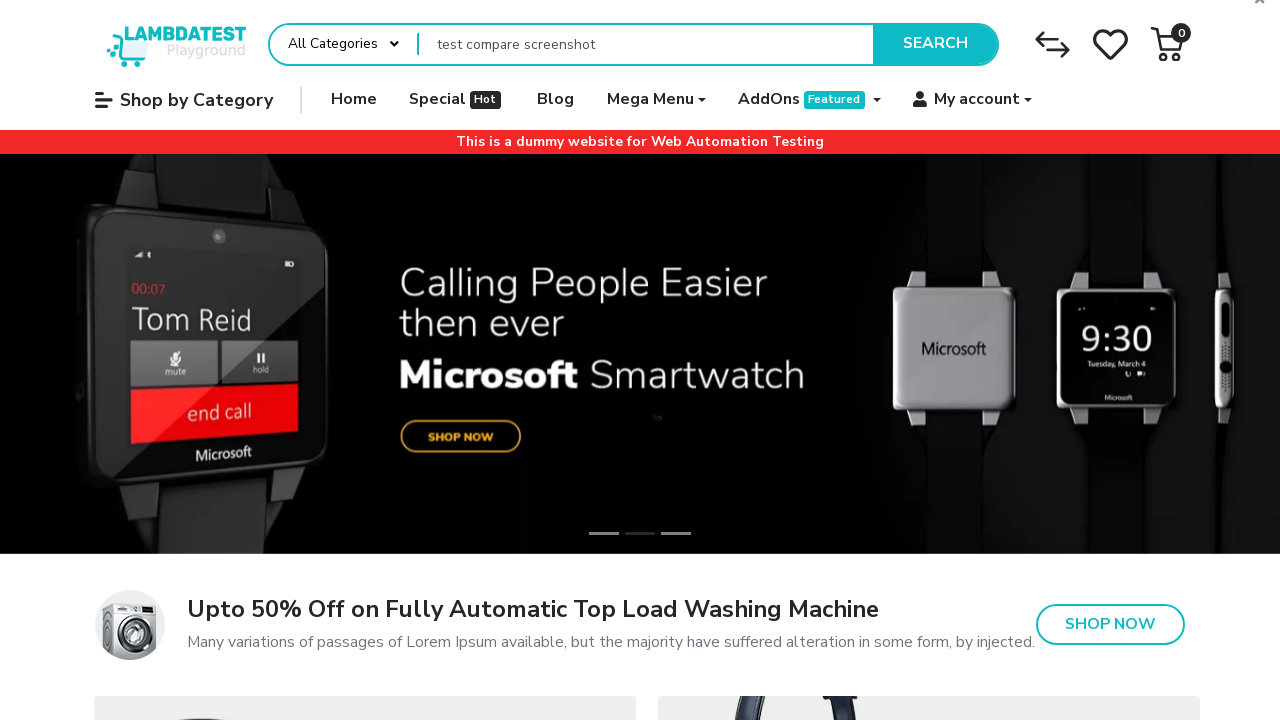

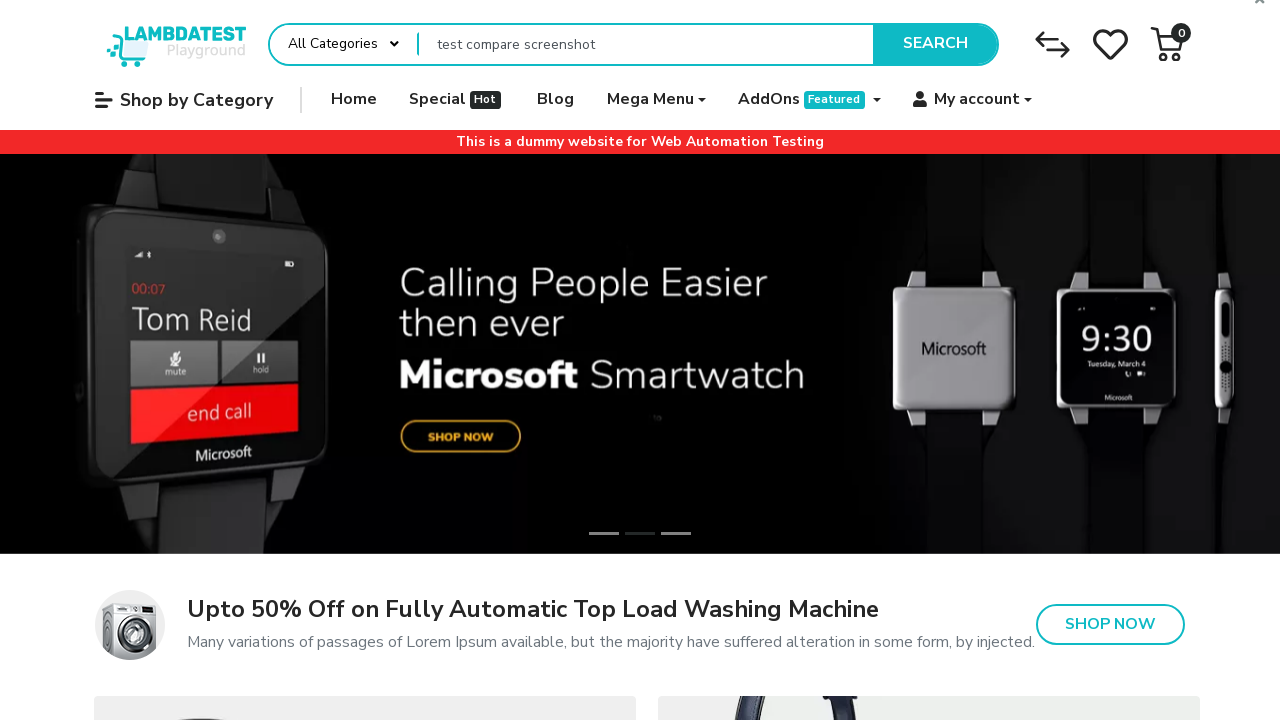